Tests iframe interaction by entering text in the main page, switching to an iframe to select a dropdown option, then switching back to the main page to enter more text

Starting URL: https://www.hyrtutorials.com/p/frames-practice.html

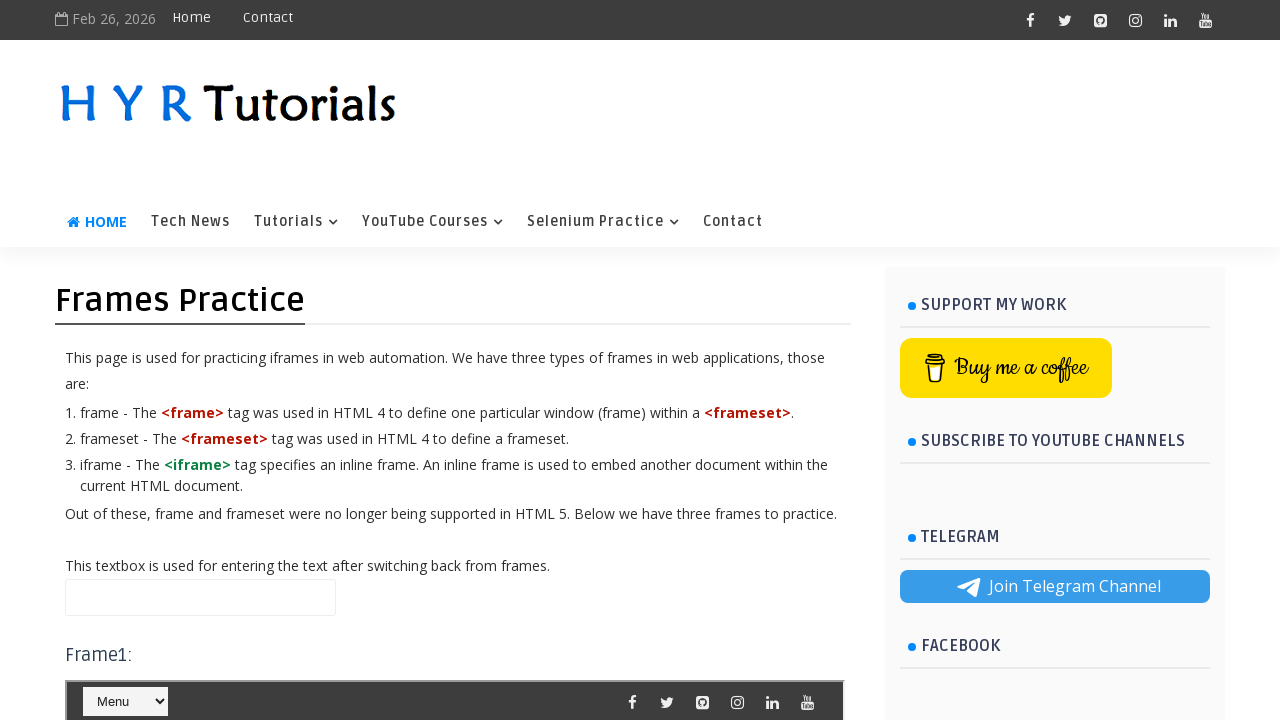

Entered text 'Input at main page' in the main page input field on #name
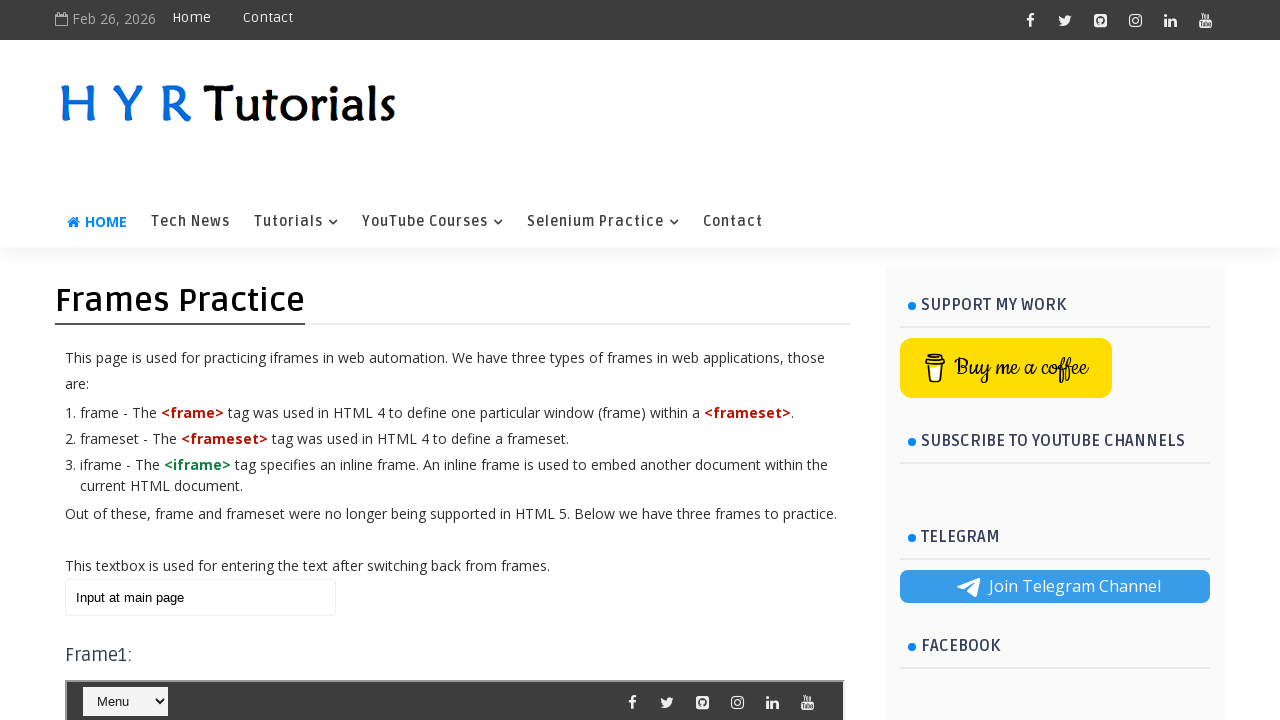

Switched to iframe 'frm1'
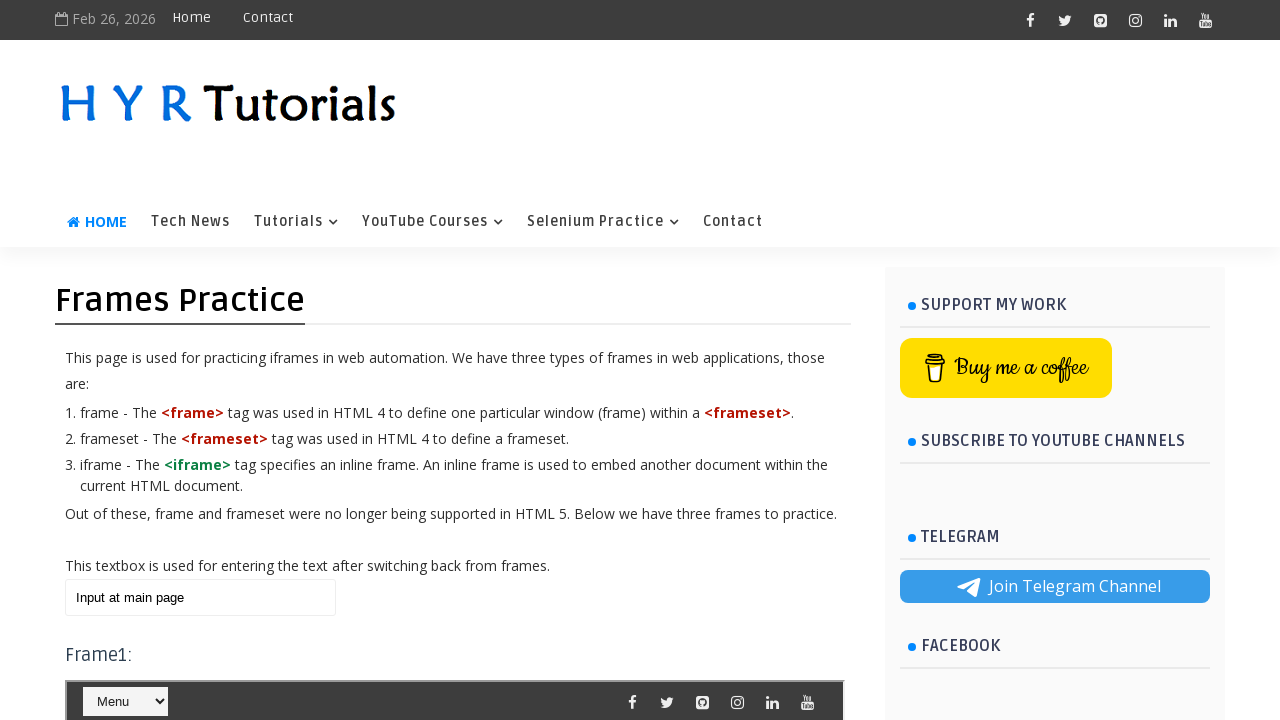

Selected dropdown option at index 1 in the iframe
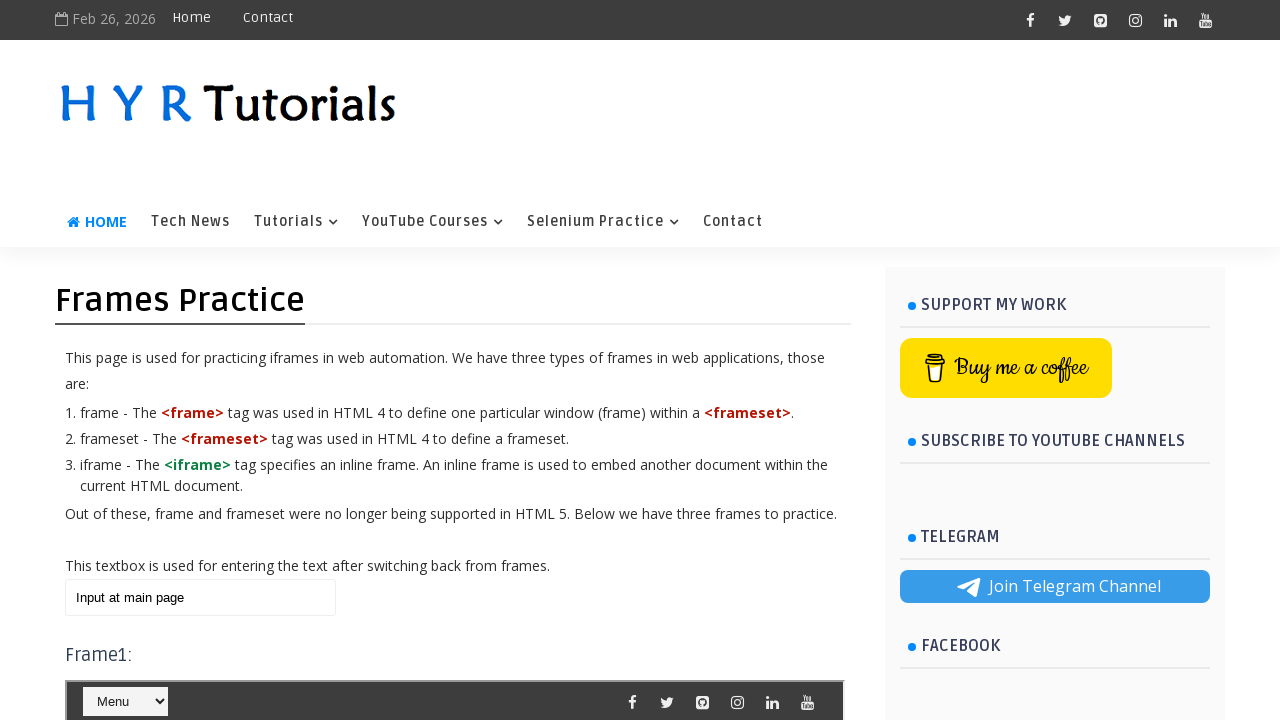

Entered text 'Input at main page after child' in the main page input field after iframe interaction on #name
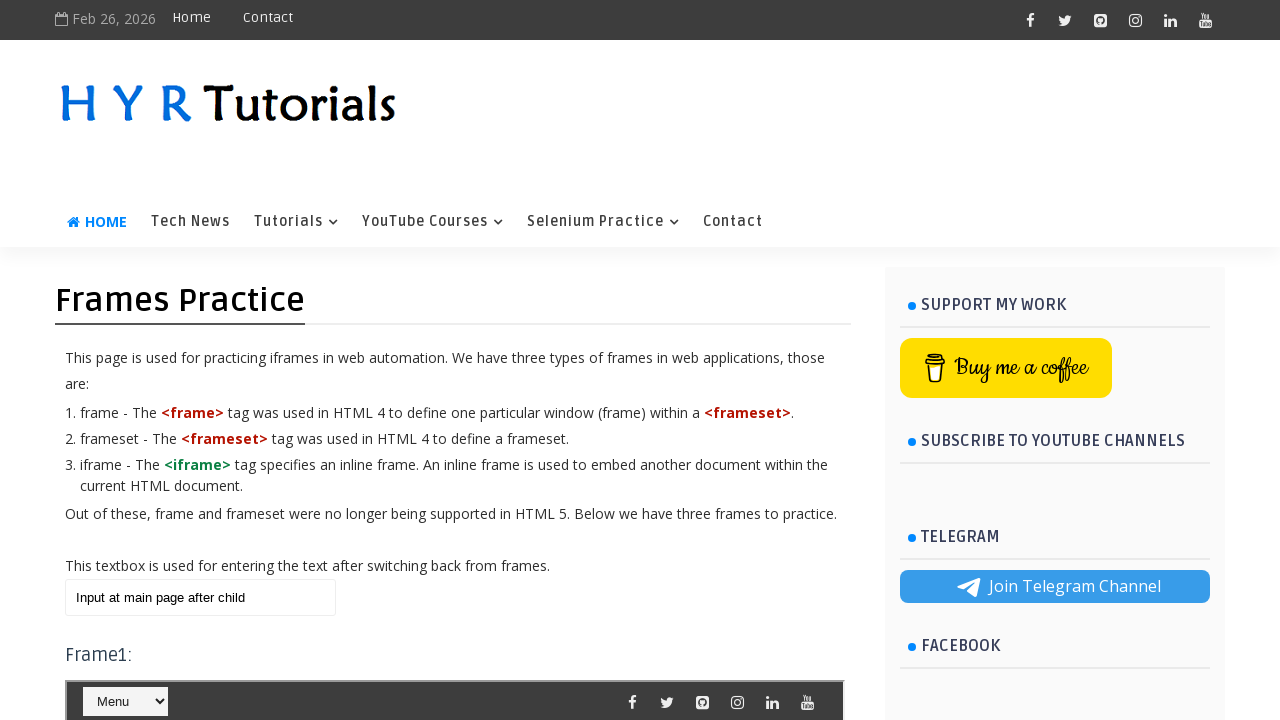

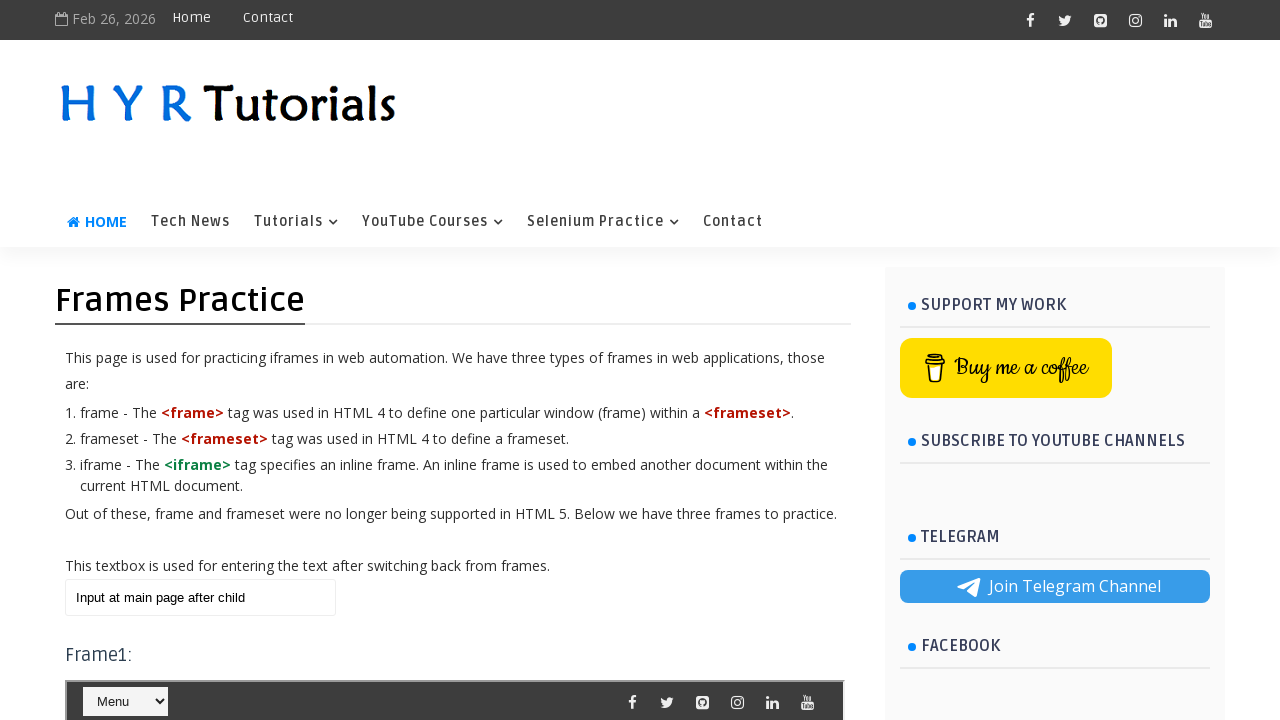